Tests registration form validation by submitting an invalid email format and verifying the appropriate error message is displayed

Starting URL: https://deens-master.now.sh/register

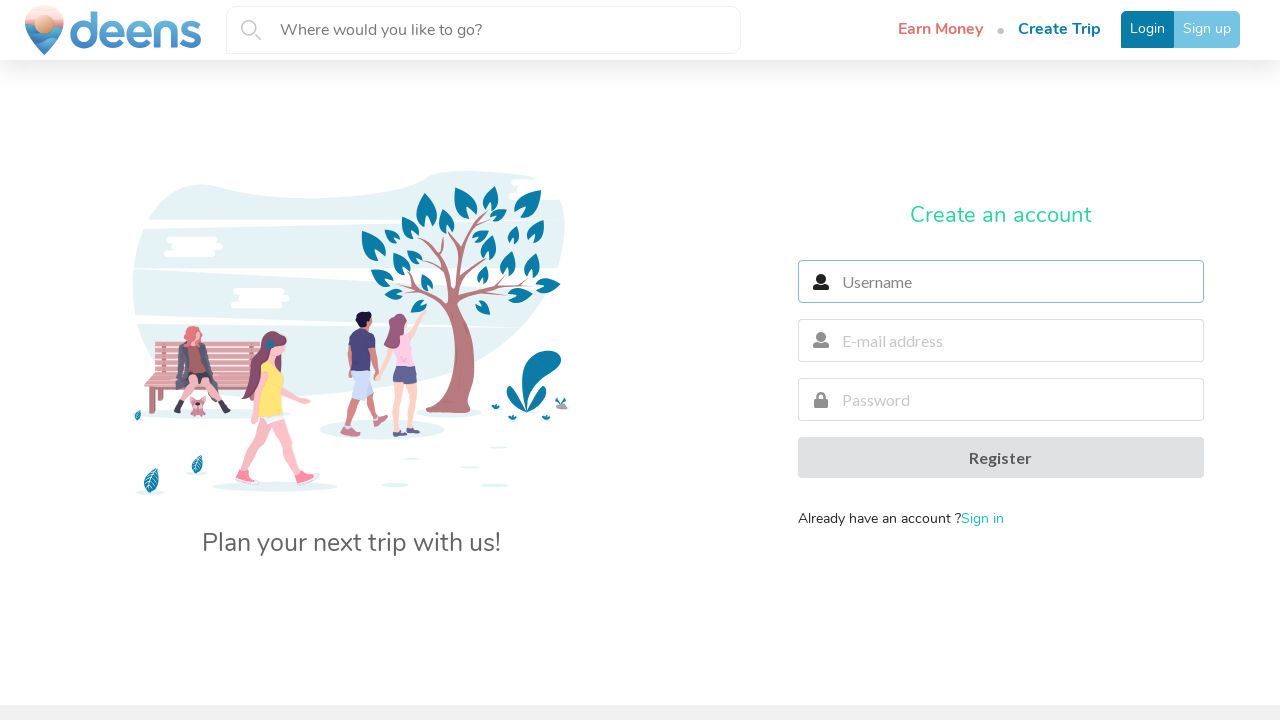

Username field selector loaded
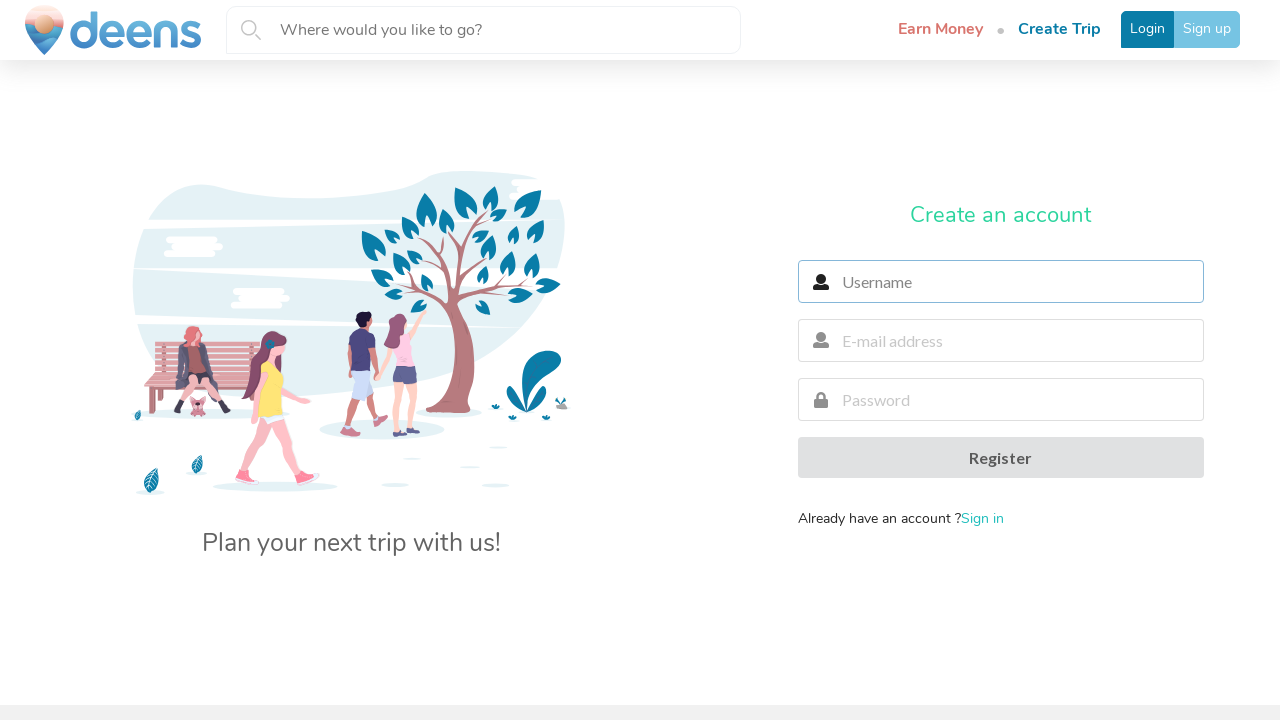

Filled username field with 'username' on #username
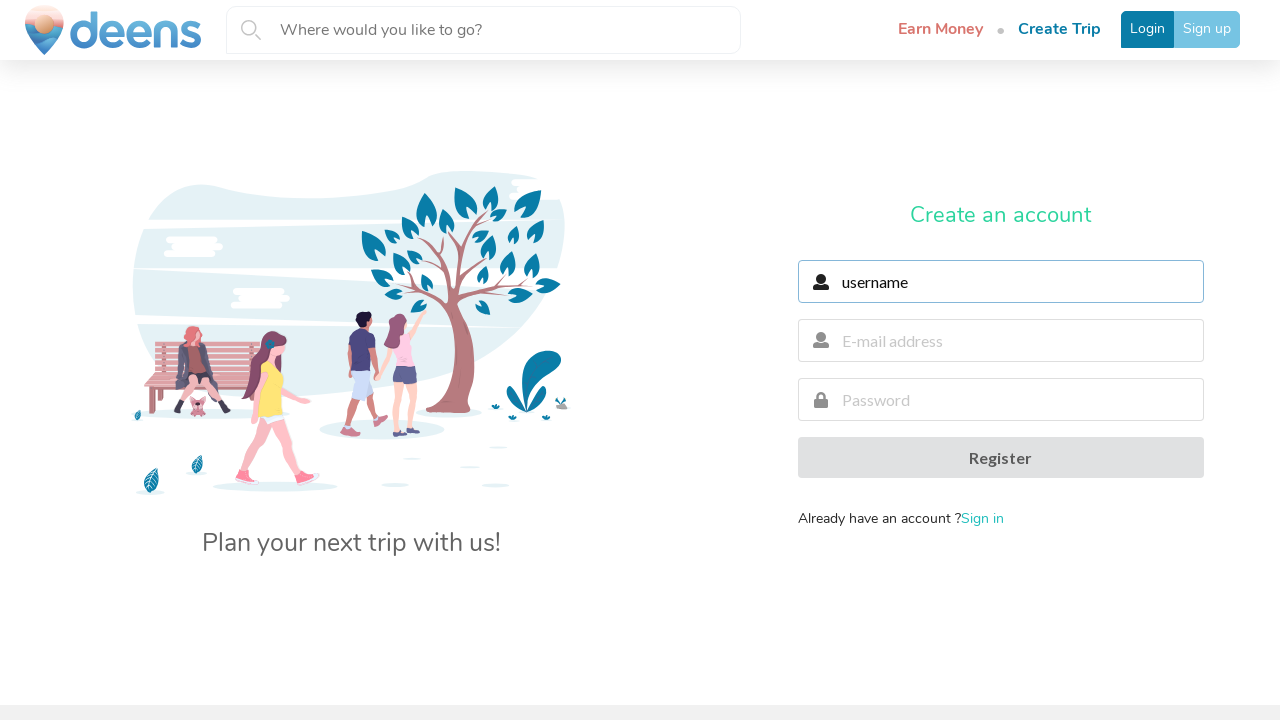

Filled email field with invalid format 'username@gmailcom' on #email
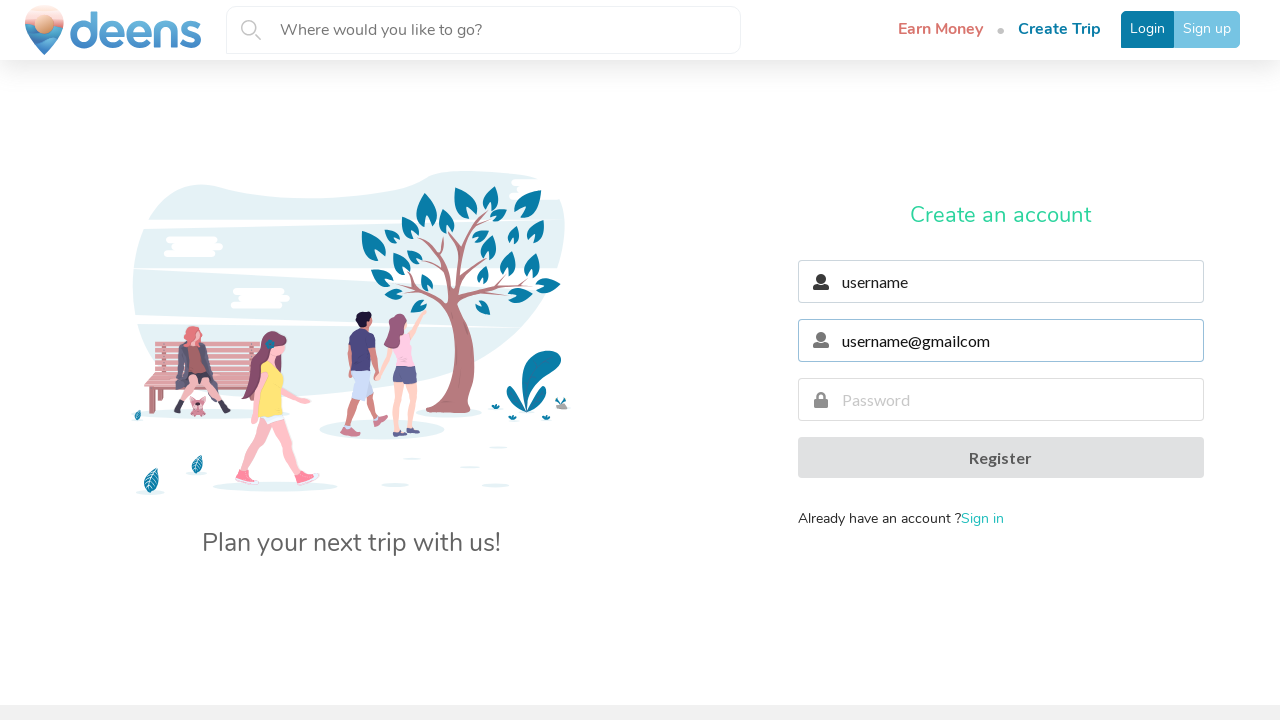

Filled password field with 'Test123Test123' on #password
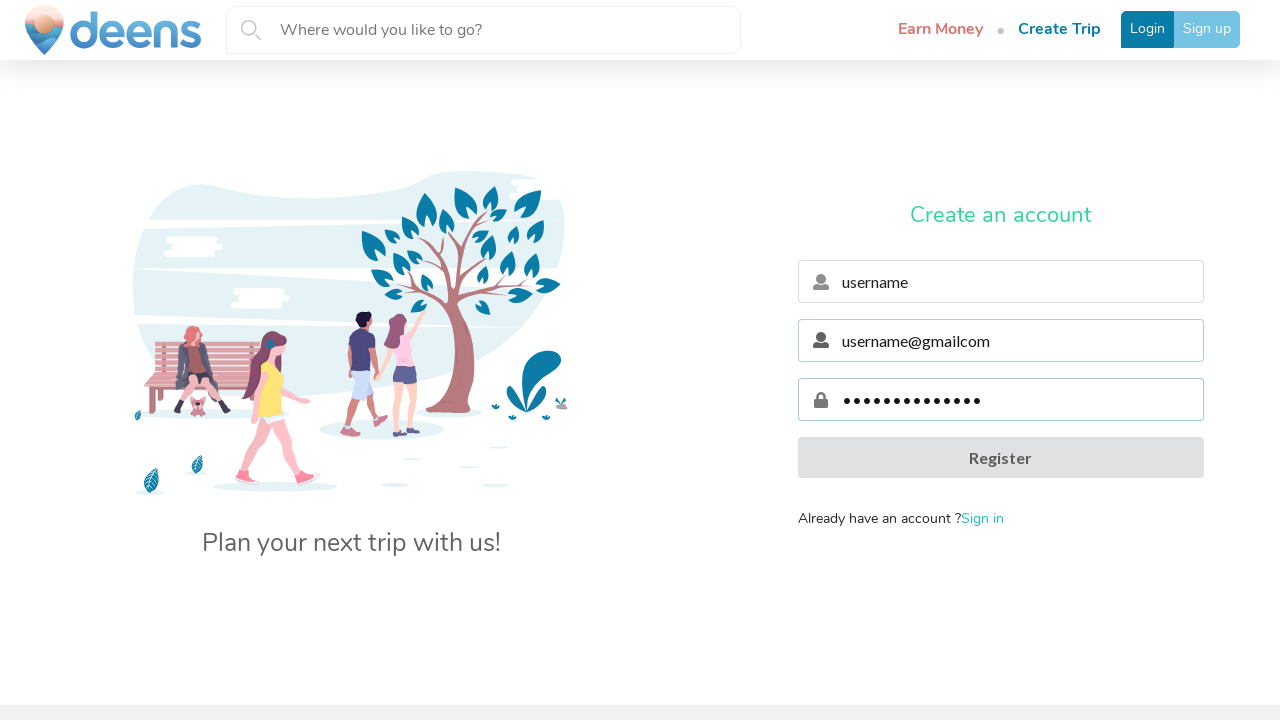

Clicked submit button to register at (1001, 458) on .ui.large.fluid.button.green-btn.pl-btn
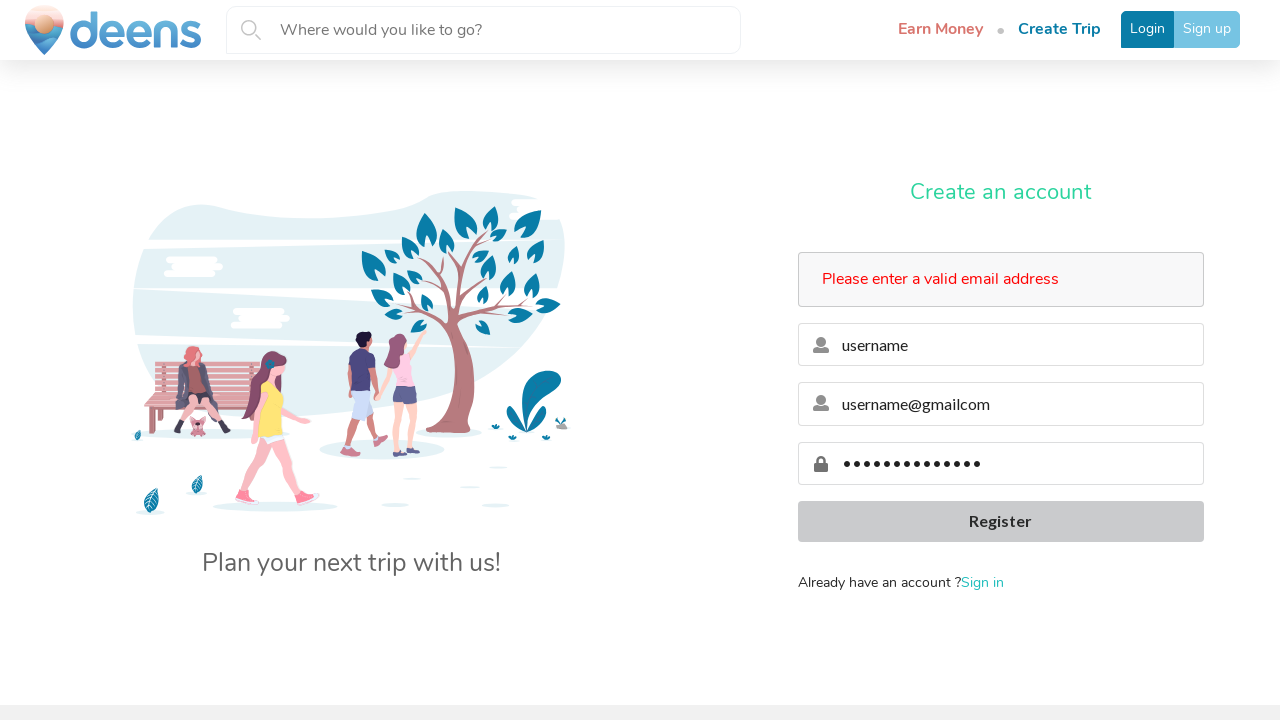

Error message appeared on page
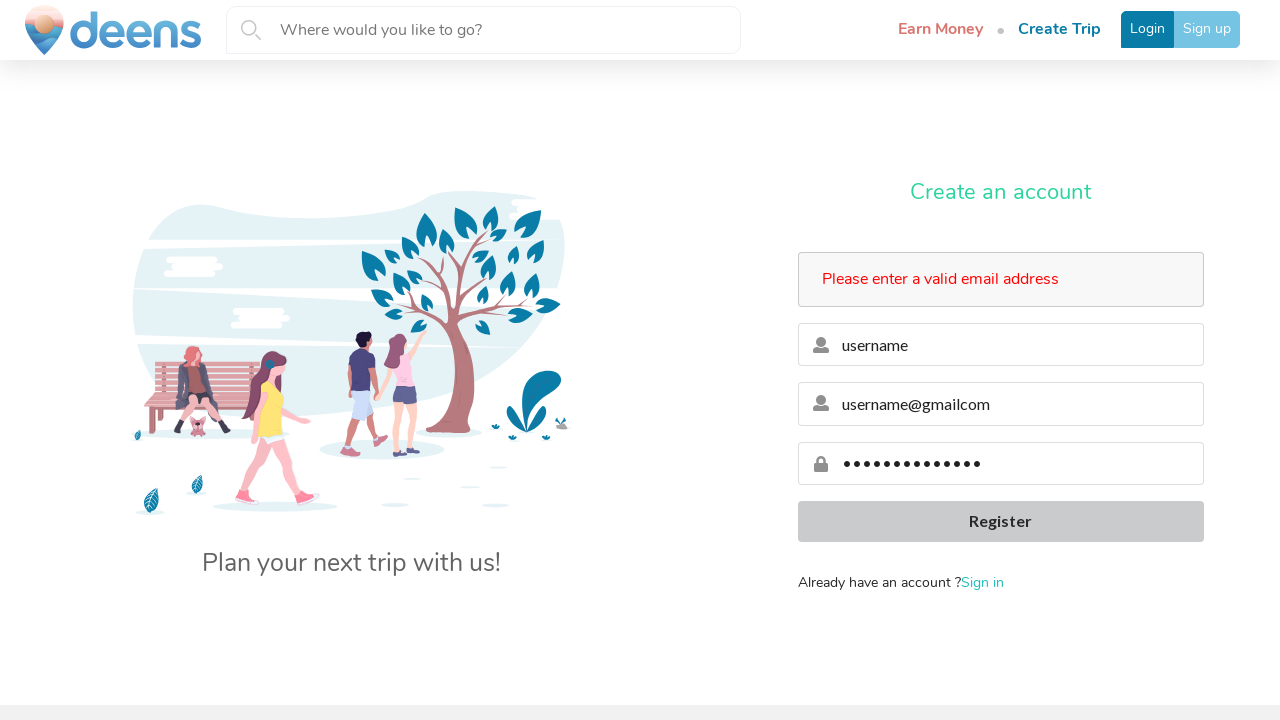

Retrieved error message: 'Please enter a valid email address'
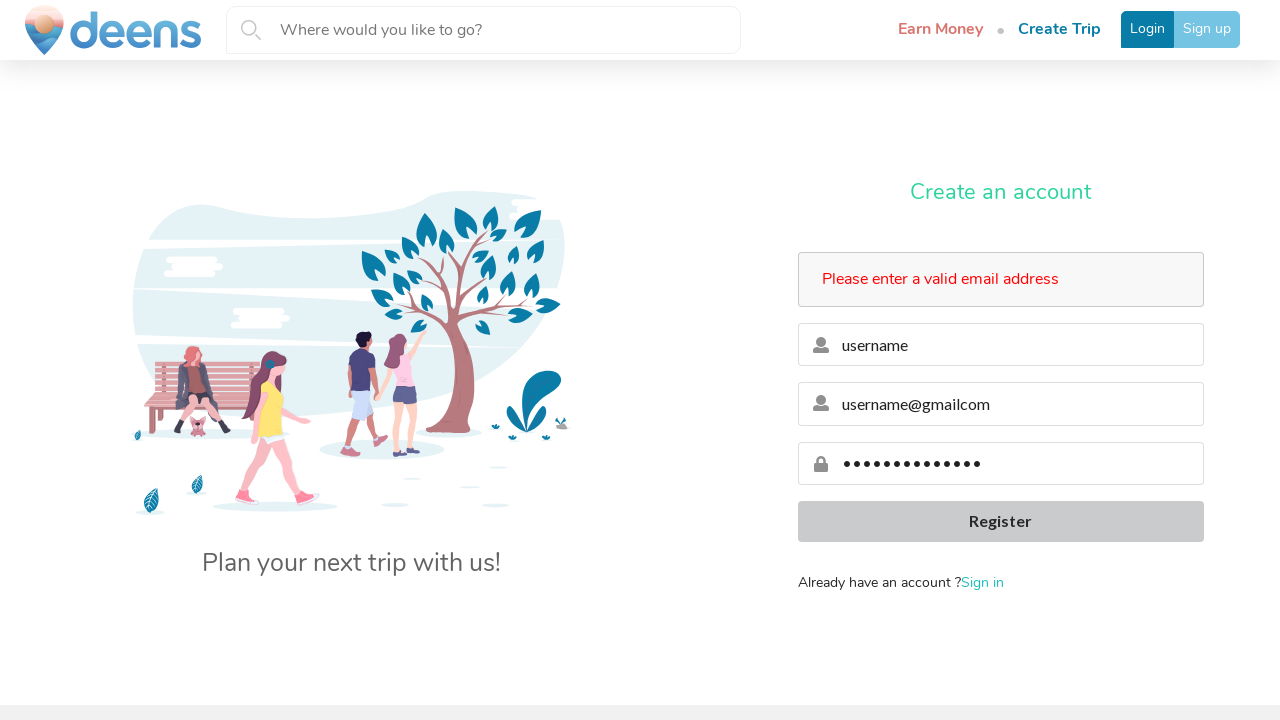

Assertion passed: error message matches expected validation text
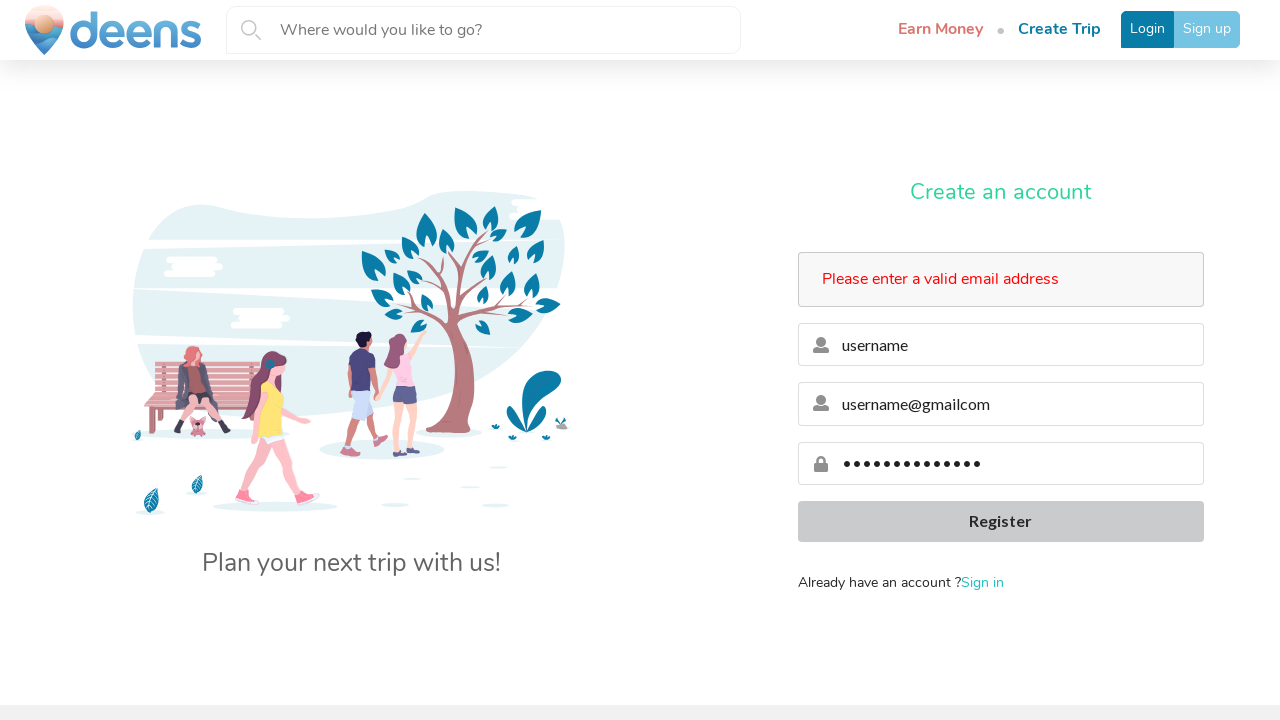

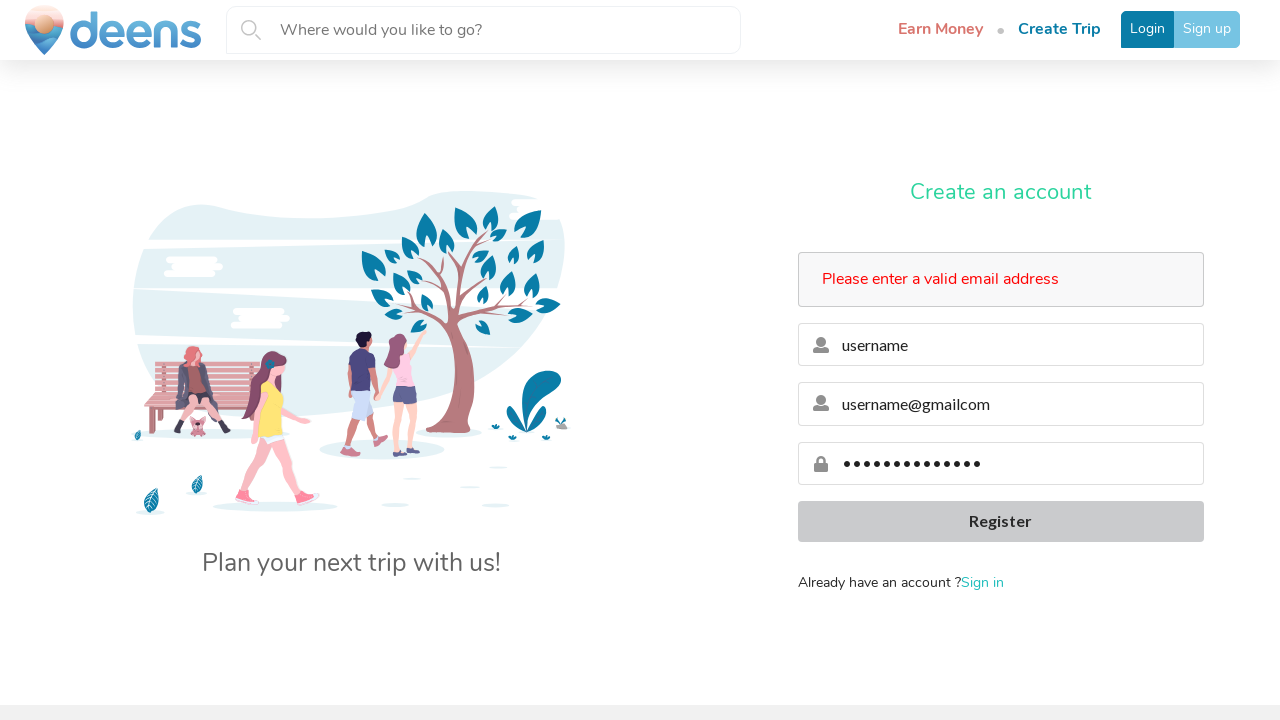